Tests the add-to-cart functionality on a demo e-commerce store by clicking the Add to Cart button for a product and verifying the product appears in the shopping cart pane.

Starting URL: https://bstackdemo.com/

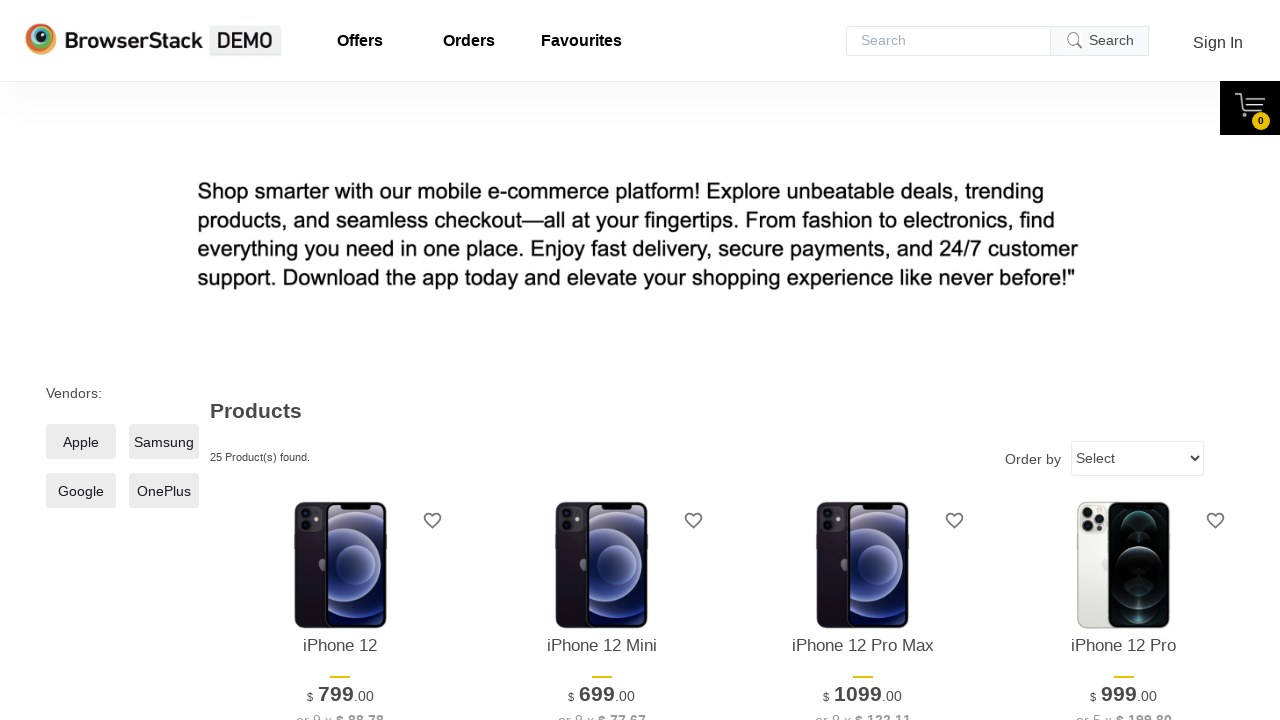

Waited for page to load with title 'StackDemo'
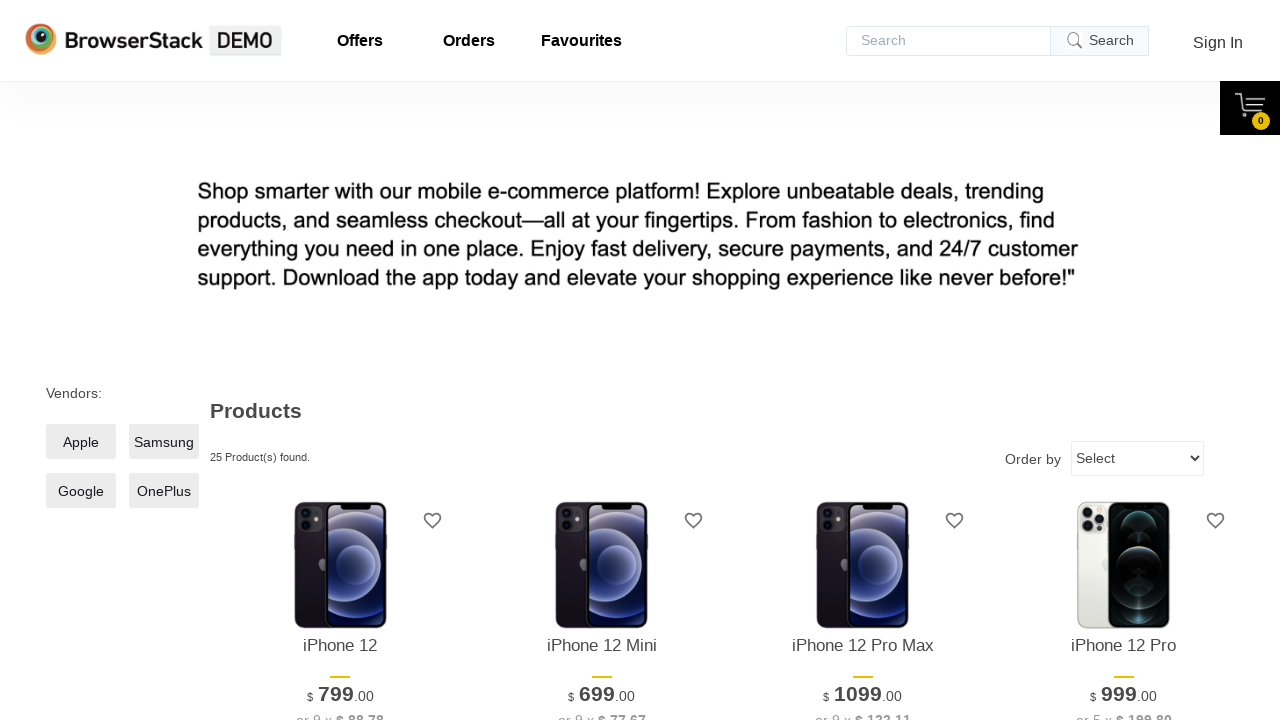

Retrieved product name from first product: iPhone 12
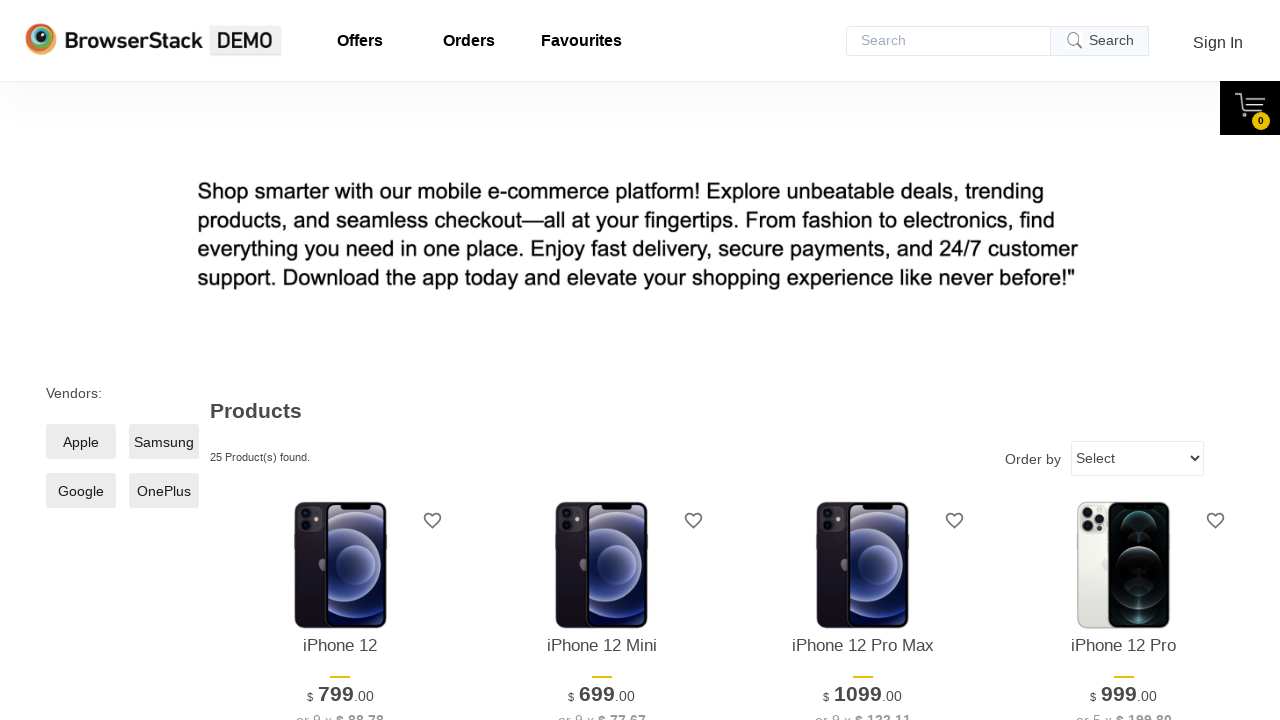

Clicked 'Add to cart' button for first product at (340, 361) on xpath=//*[@id='1']/div[4]
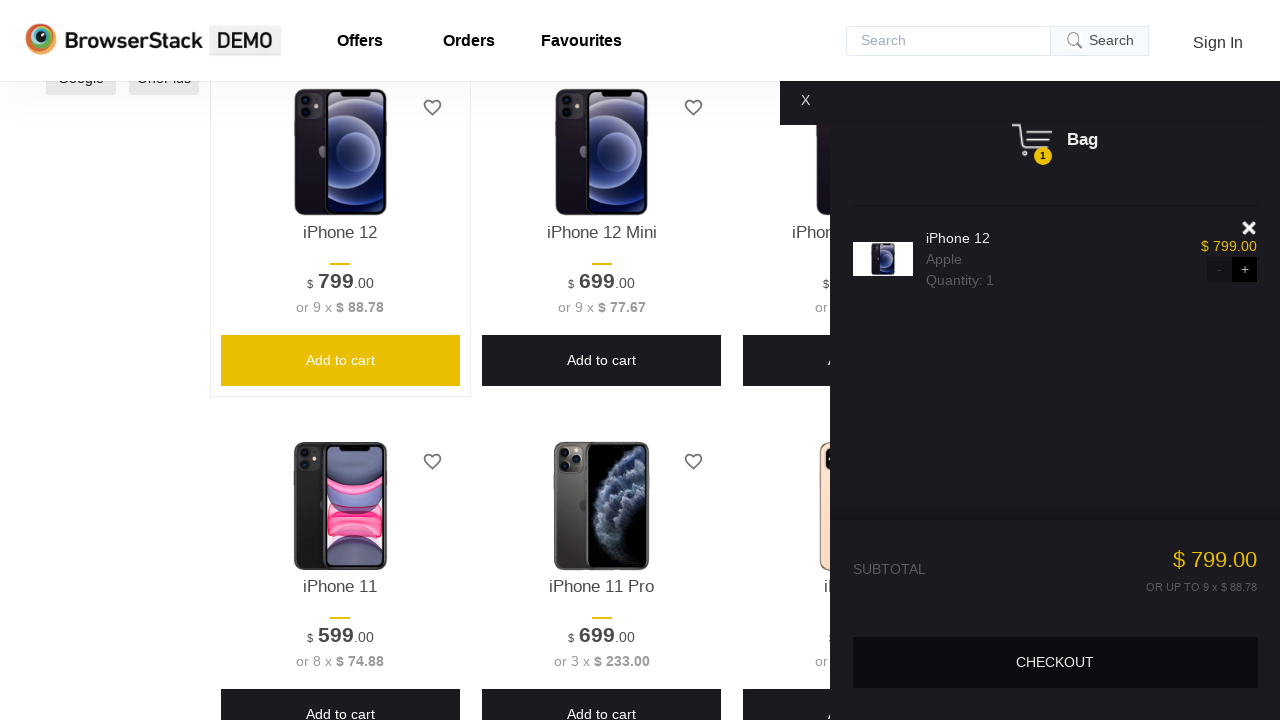

Cart pane became visible
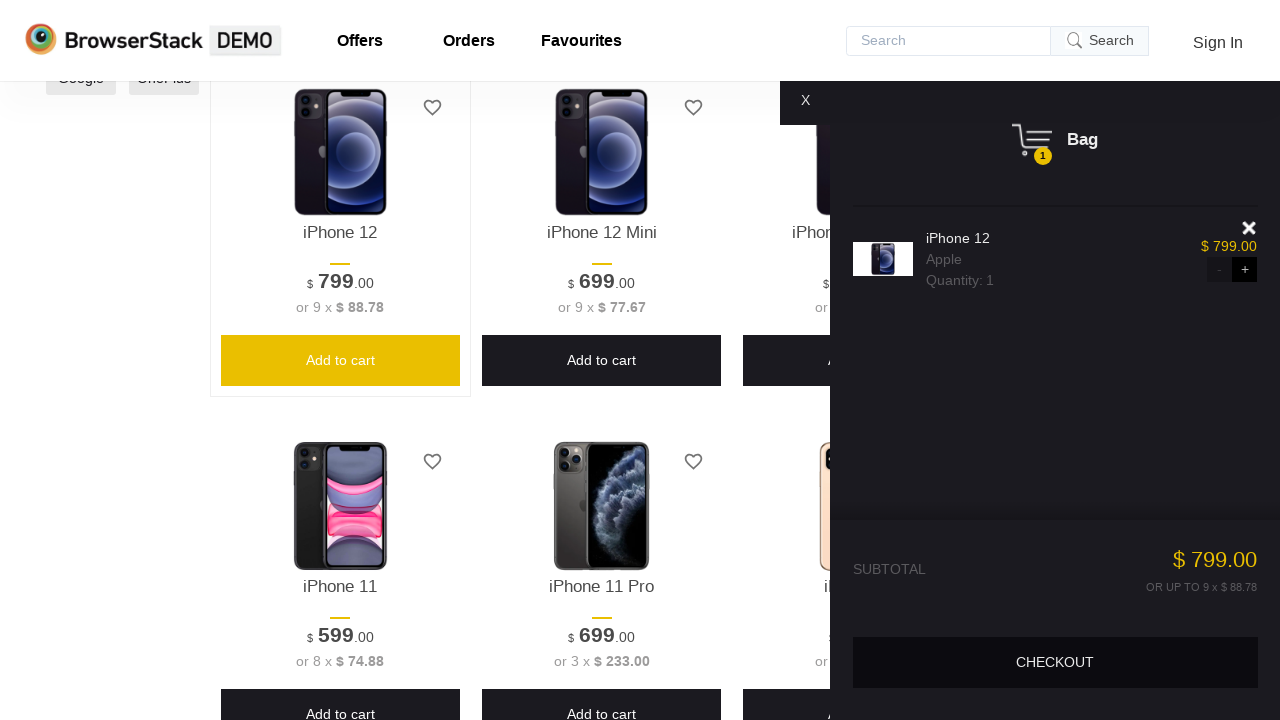

Retrieved product name from shopping cart: iPhone 12
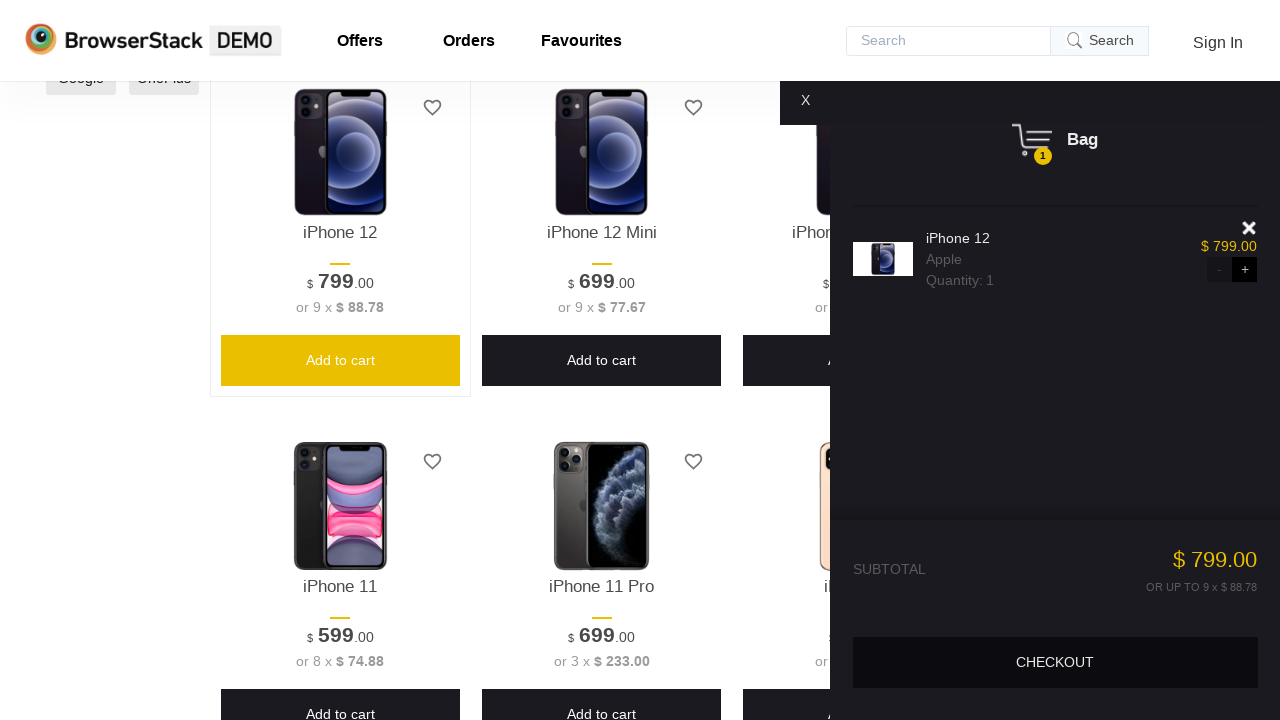

Verified product in cart matches added product: iPhone 12
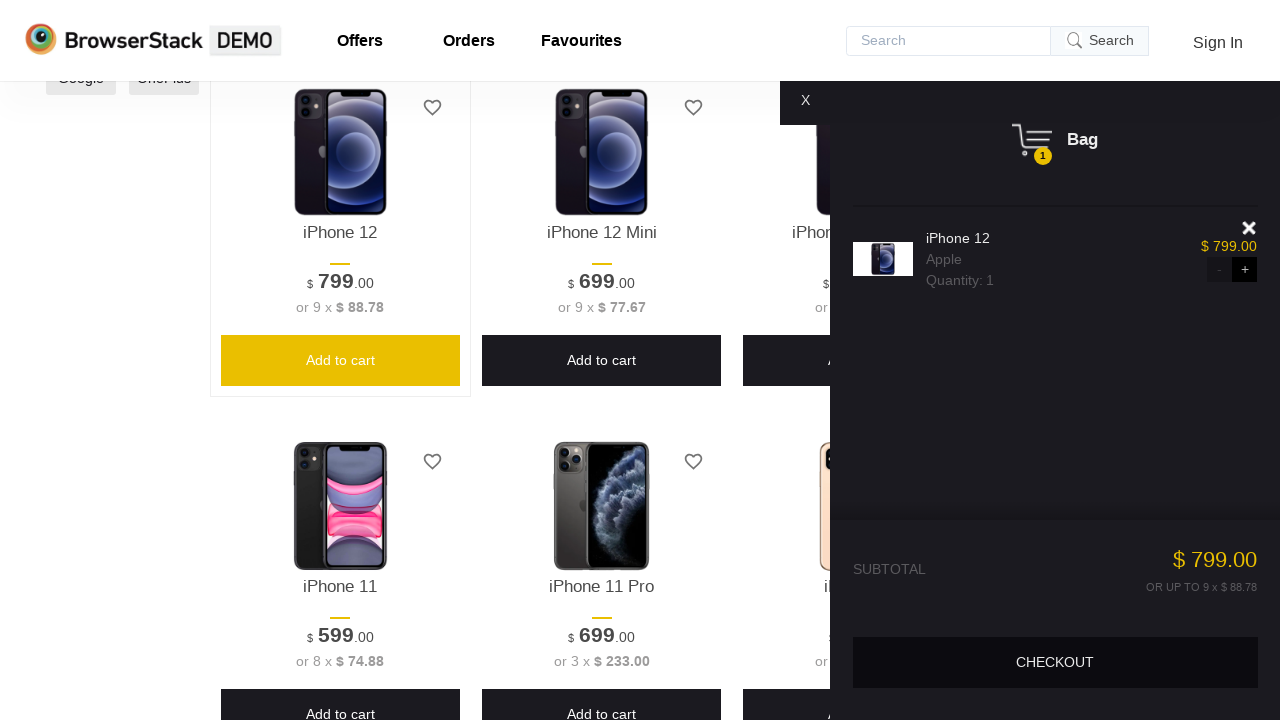

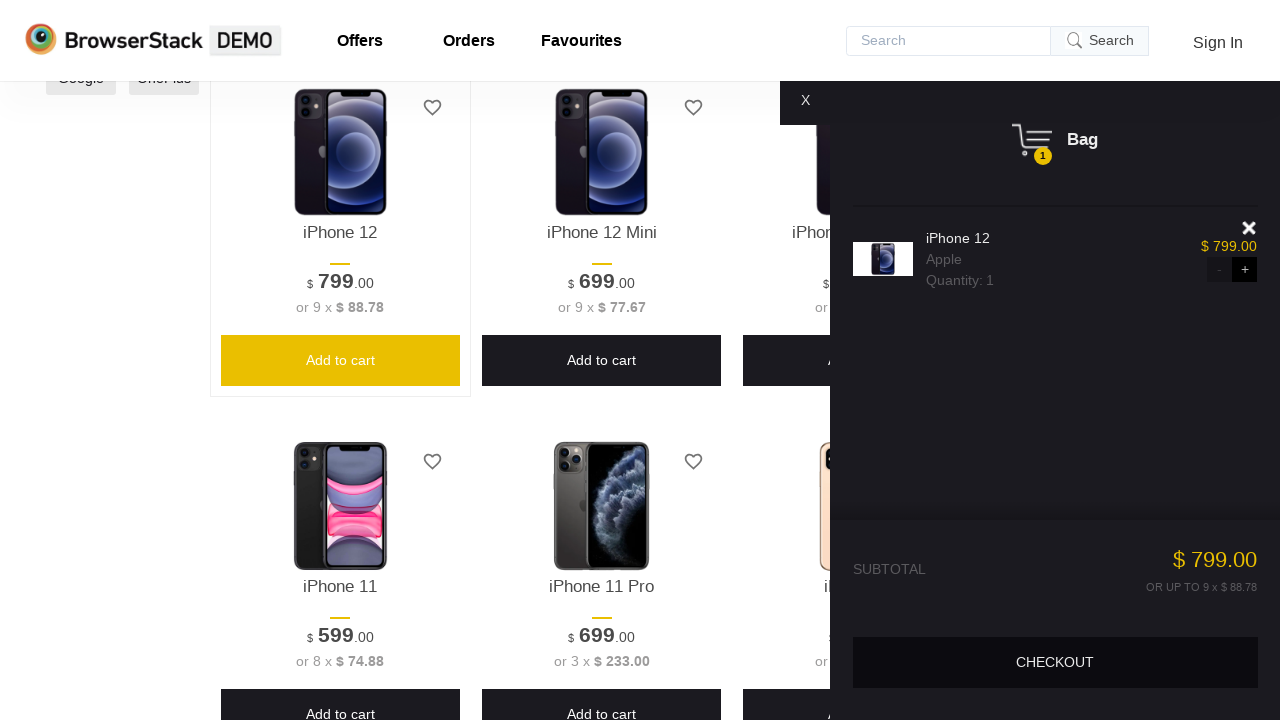